Tests a form that requires calculating a mathematical value from an element's attribute, then filling the answer and selecting checkboxes before submitting

Starting URL: http://suninjuly.github.io/get_attribute.html

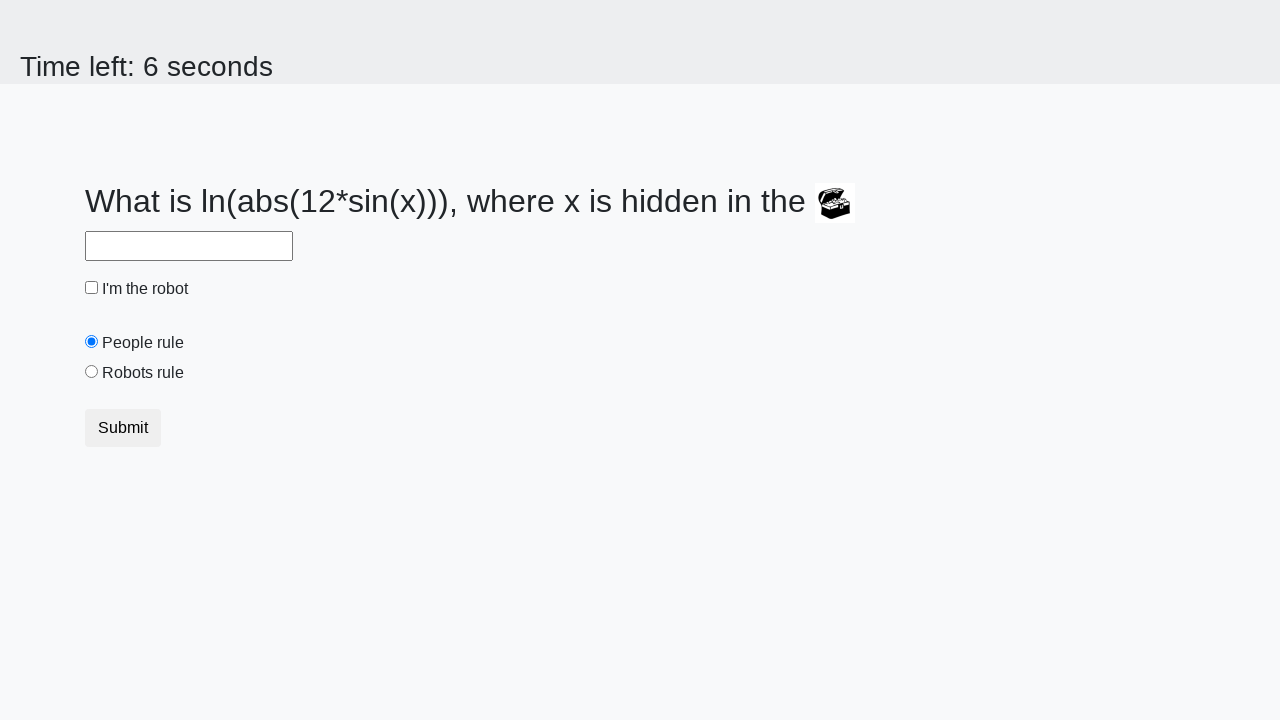

Located treasure element with ID 'treasure'
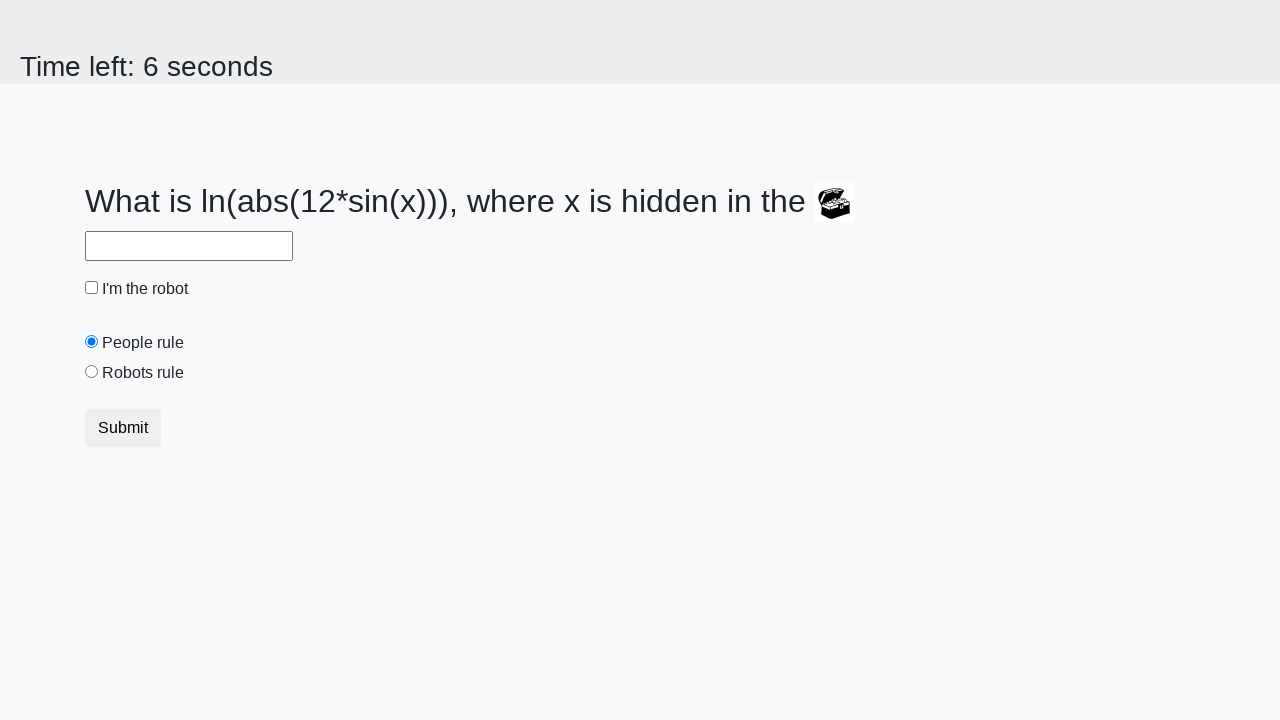

Extracted 'valuex' attribute from treasure element
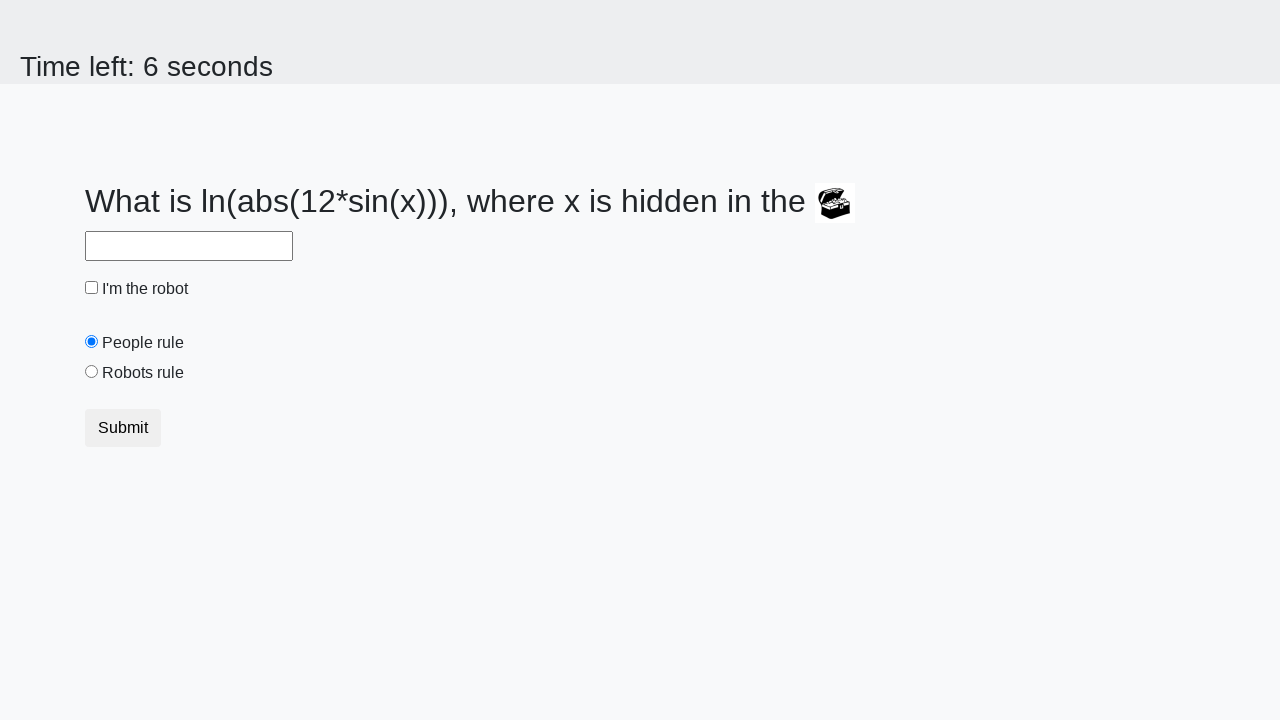

Calculated mathematical formula: log(abs(12 * sin(x)))
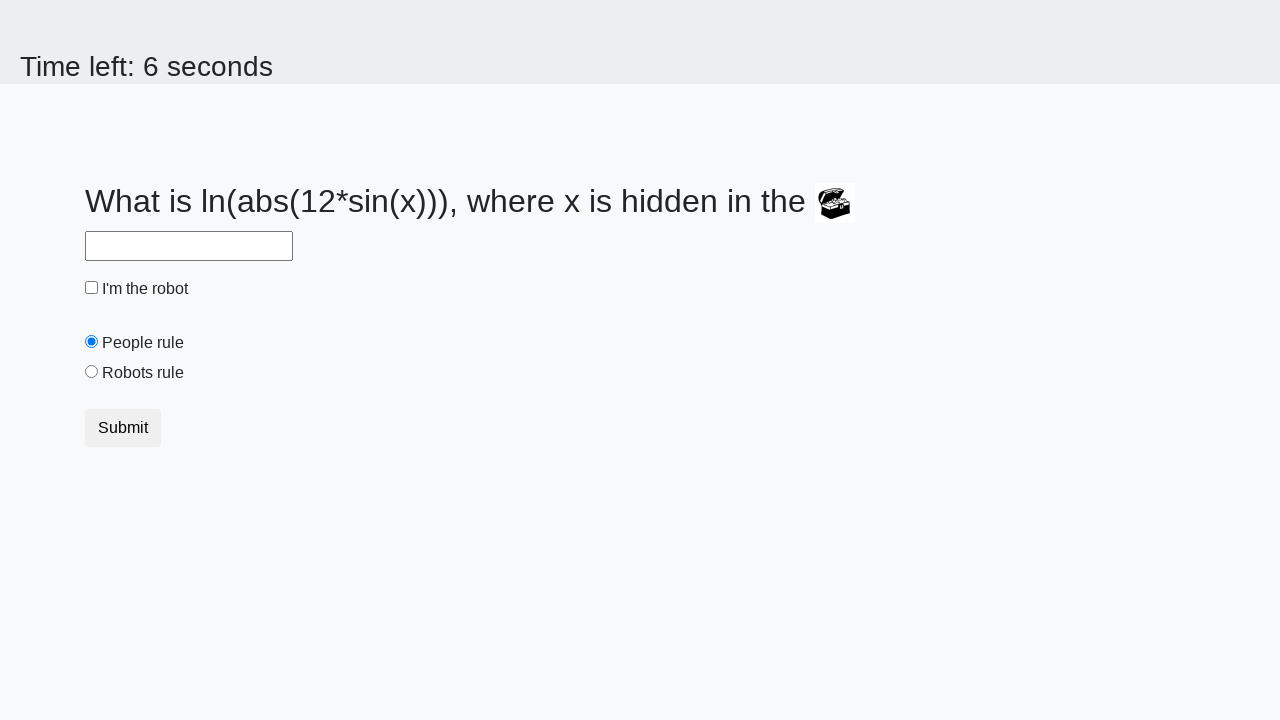

Filled answer field with calculated value on #answer
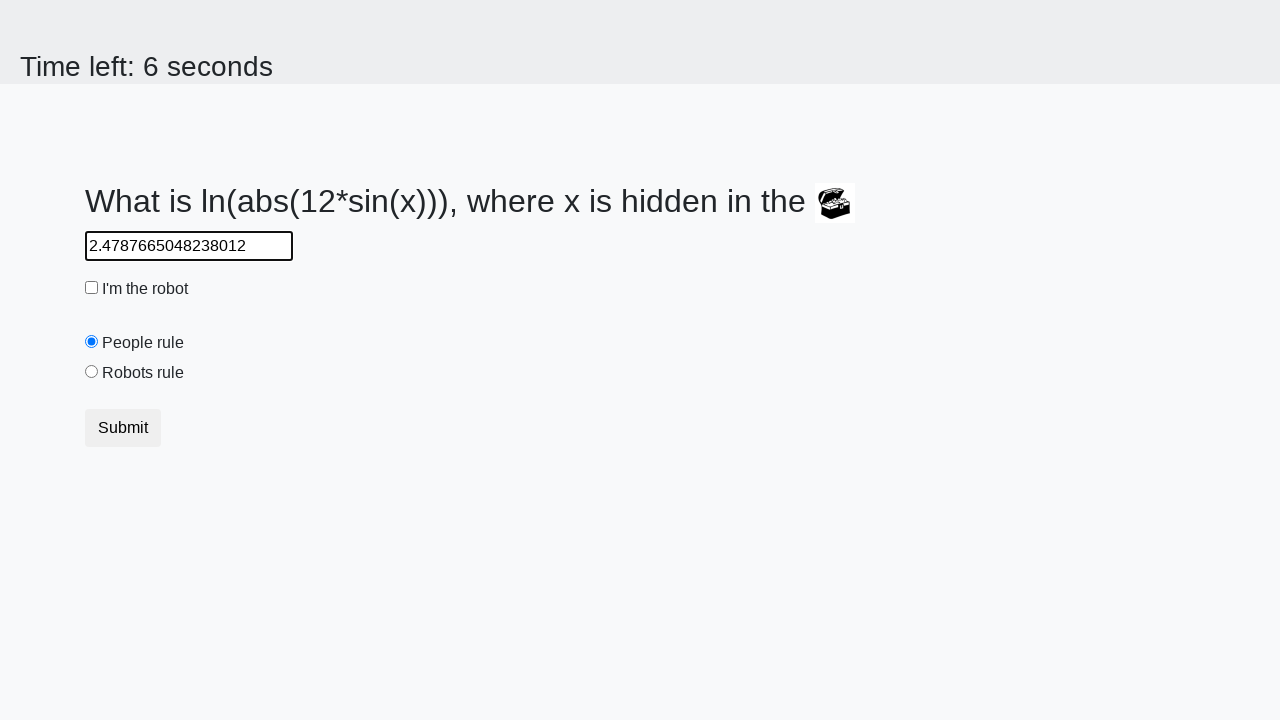

Clicked robot checkbox at (92, 288) on #robotCheckbox
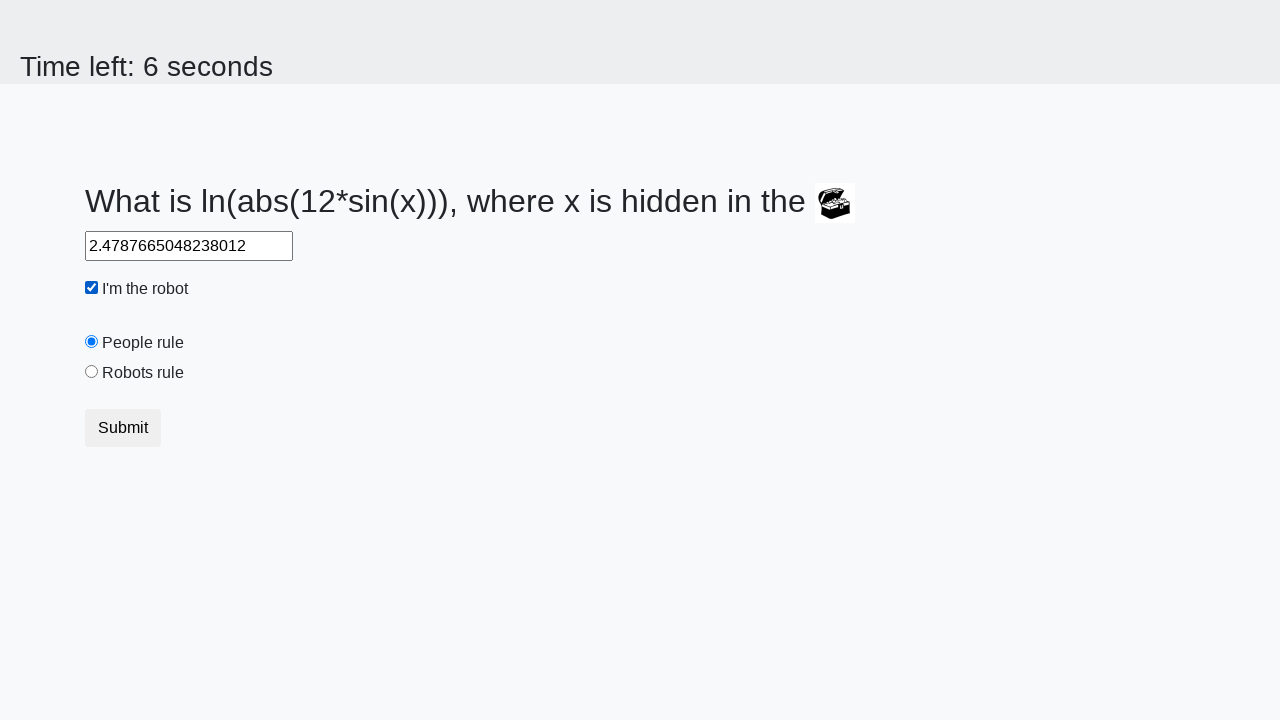

Clicked 'robots rule' radio button at (92, 372) on #robotsRule
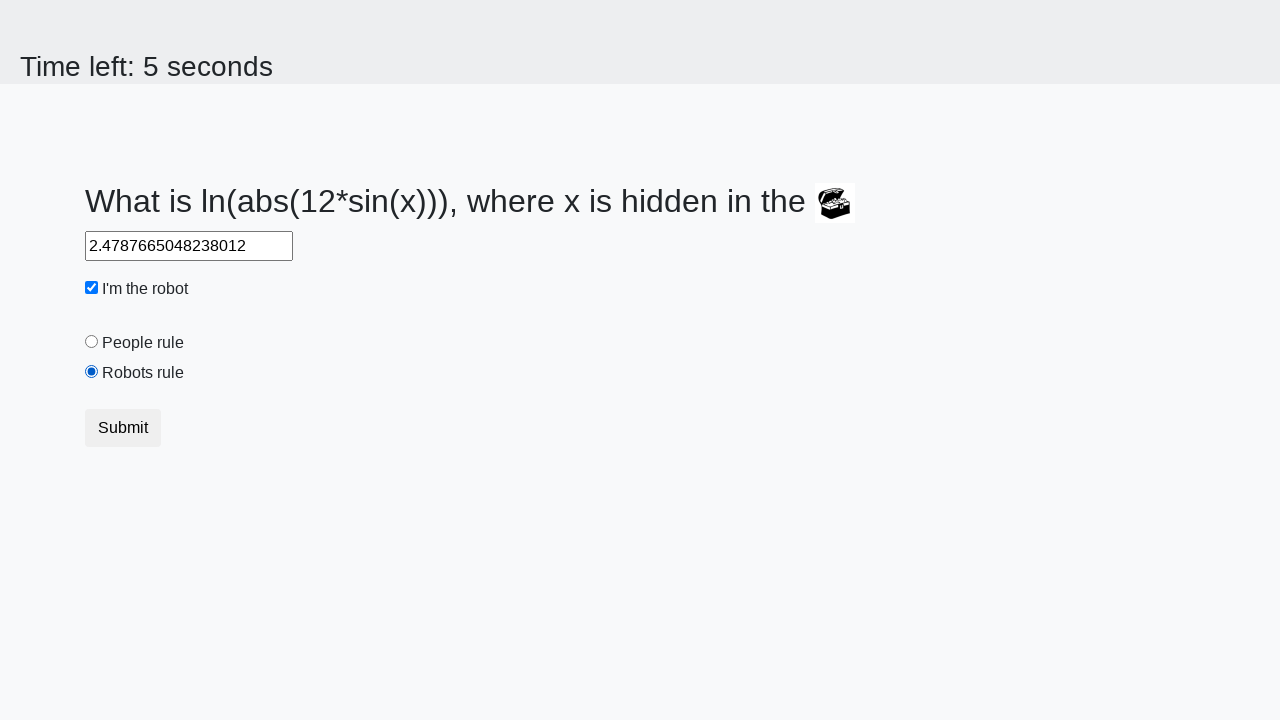

Clicked Submit button to complete form at (123, 428) on button:has-text('Submit')
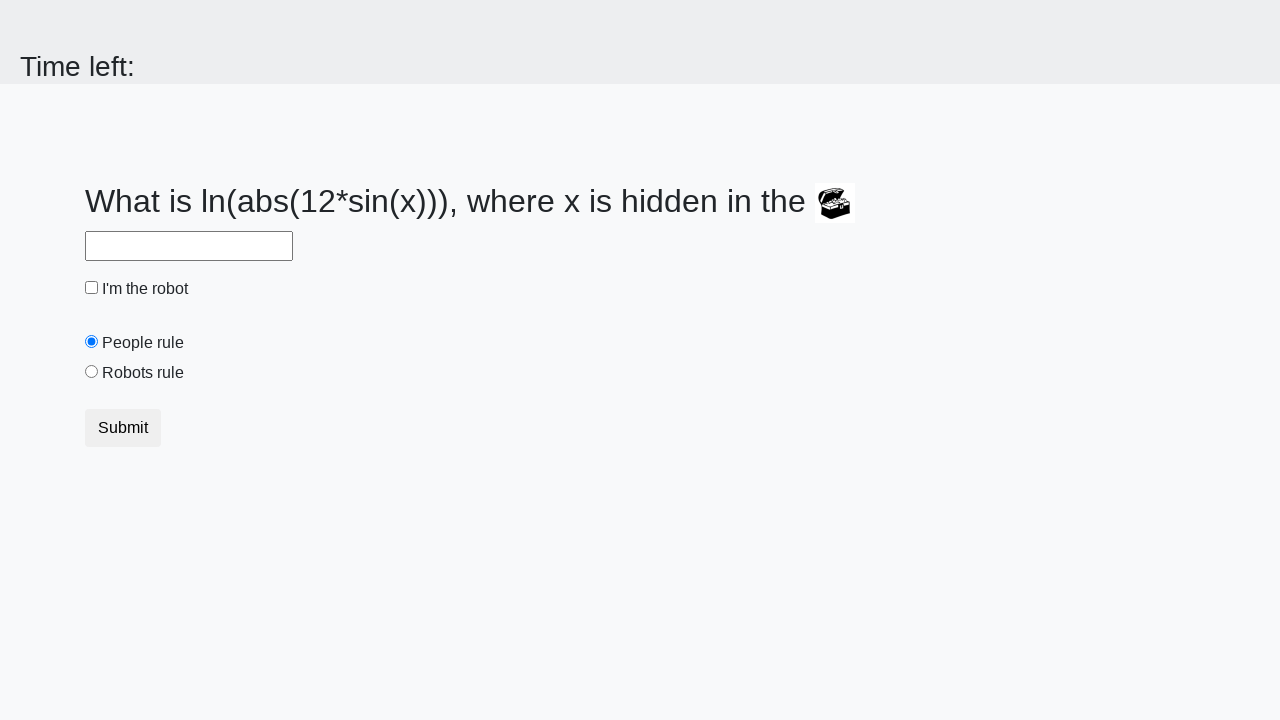

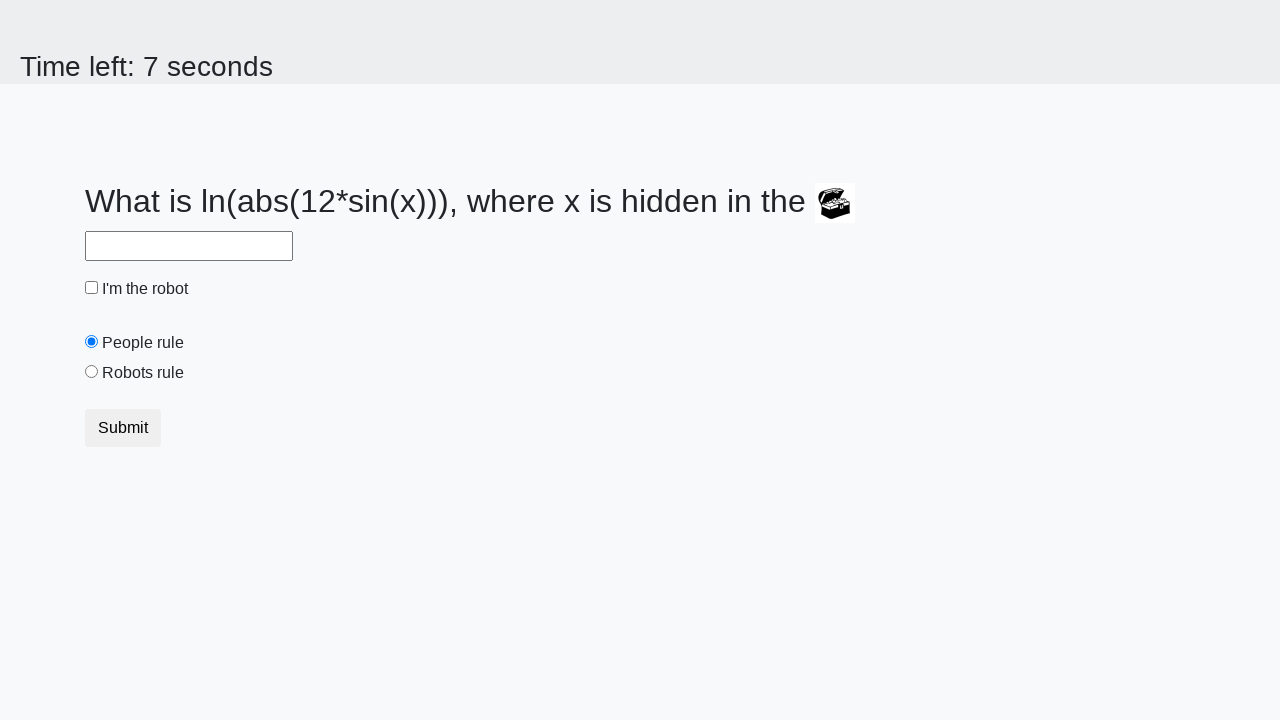